Tests dropdown and multi-select box functionality by selecting options by visible text

Starting URL: http://omayo.blogspot.com/

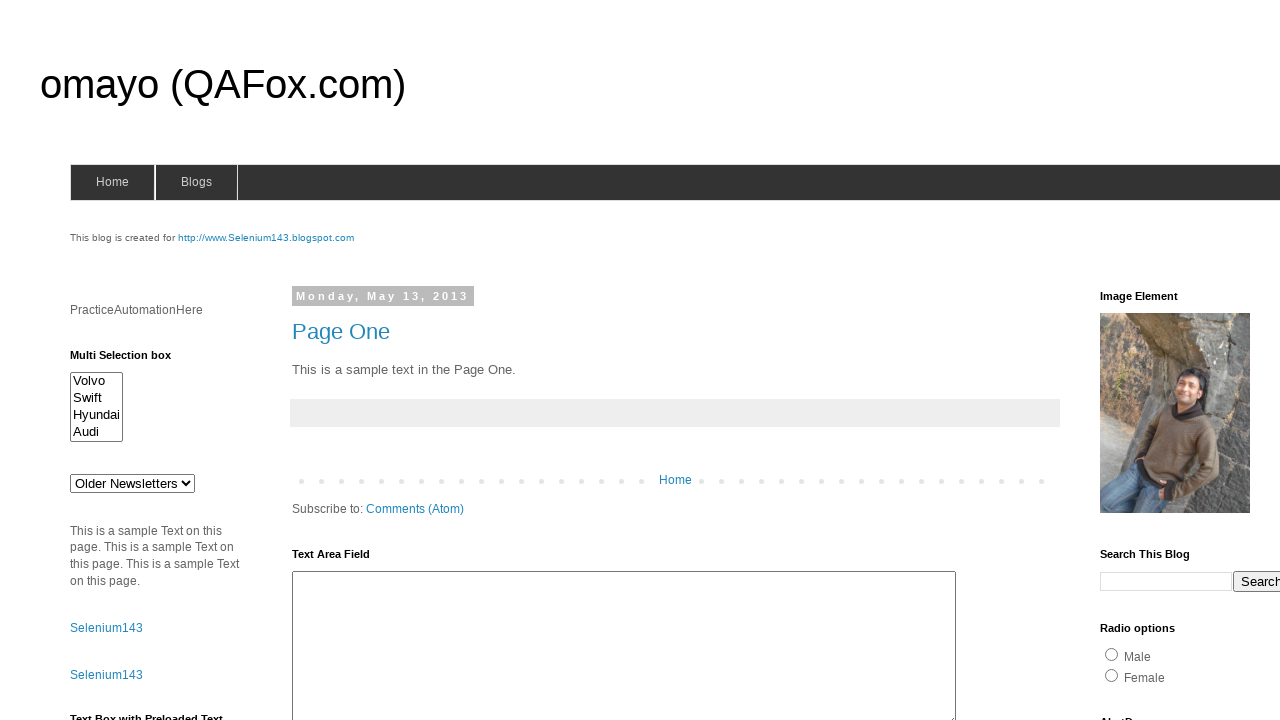

Selected 'doc 3' from dropdown menu on #drop1
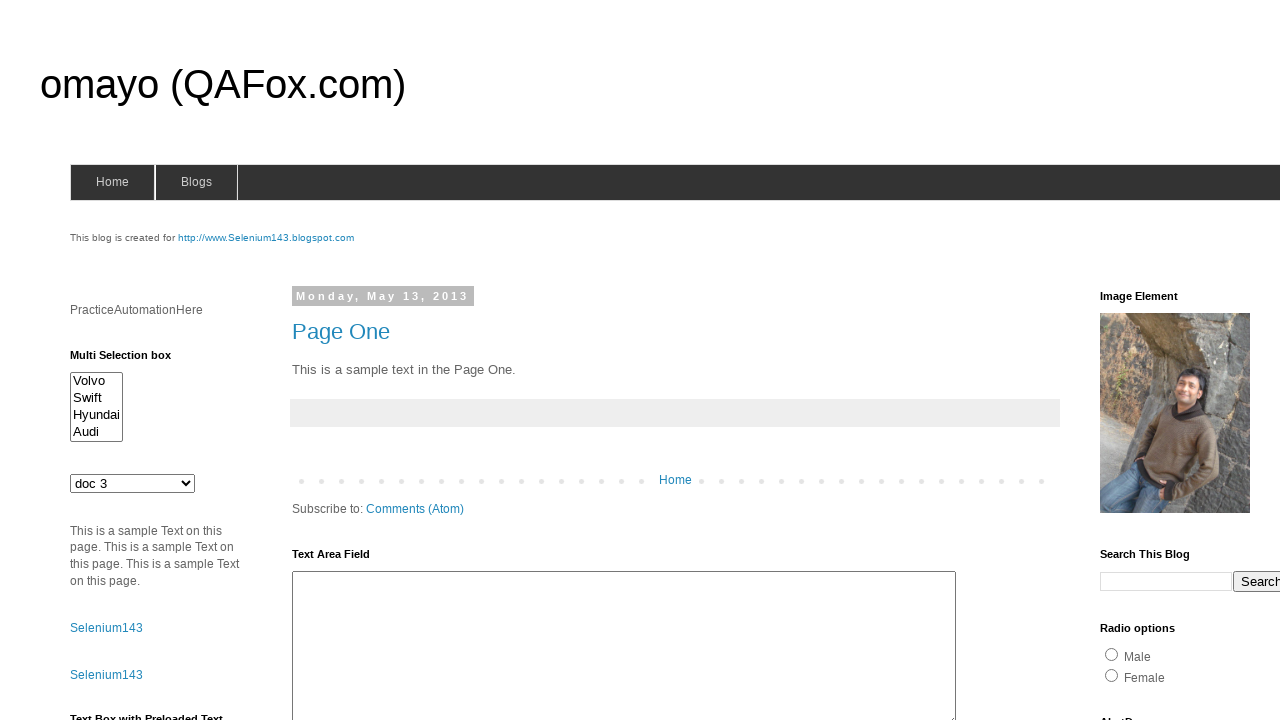

Selected 'Audi' from multi-select box on #multiselect1
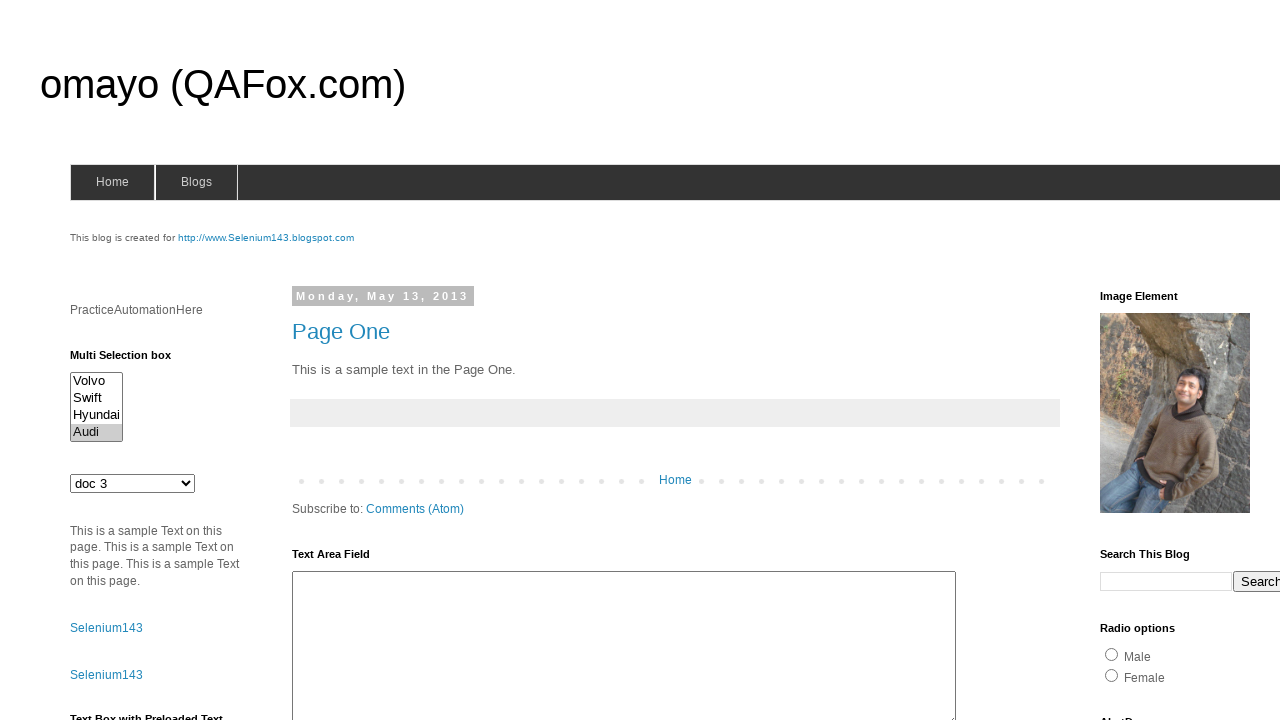

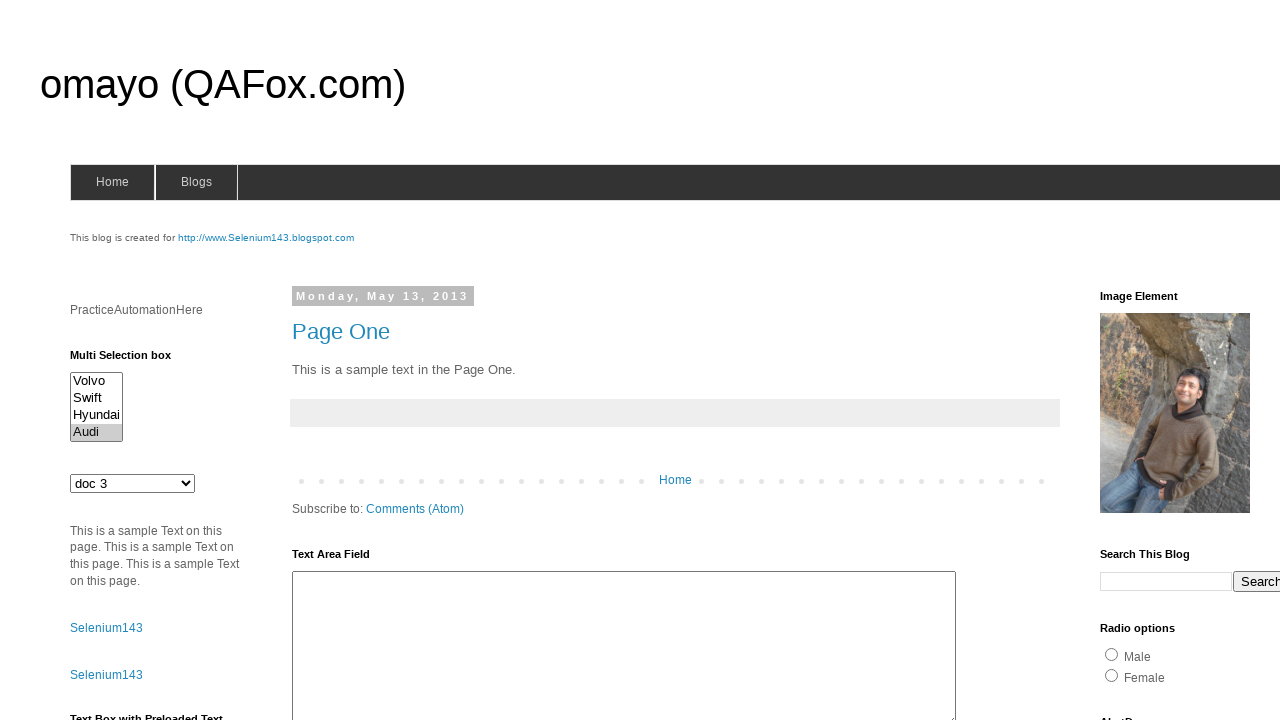